Navigates to the Moment.js website after setting up Chrome DevTools for potential timezone emulation

Starting URL: https://momentjs.com

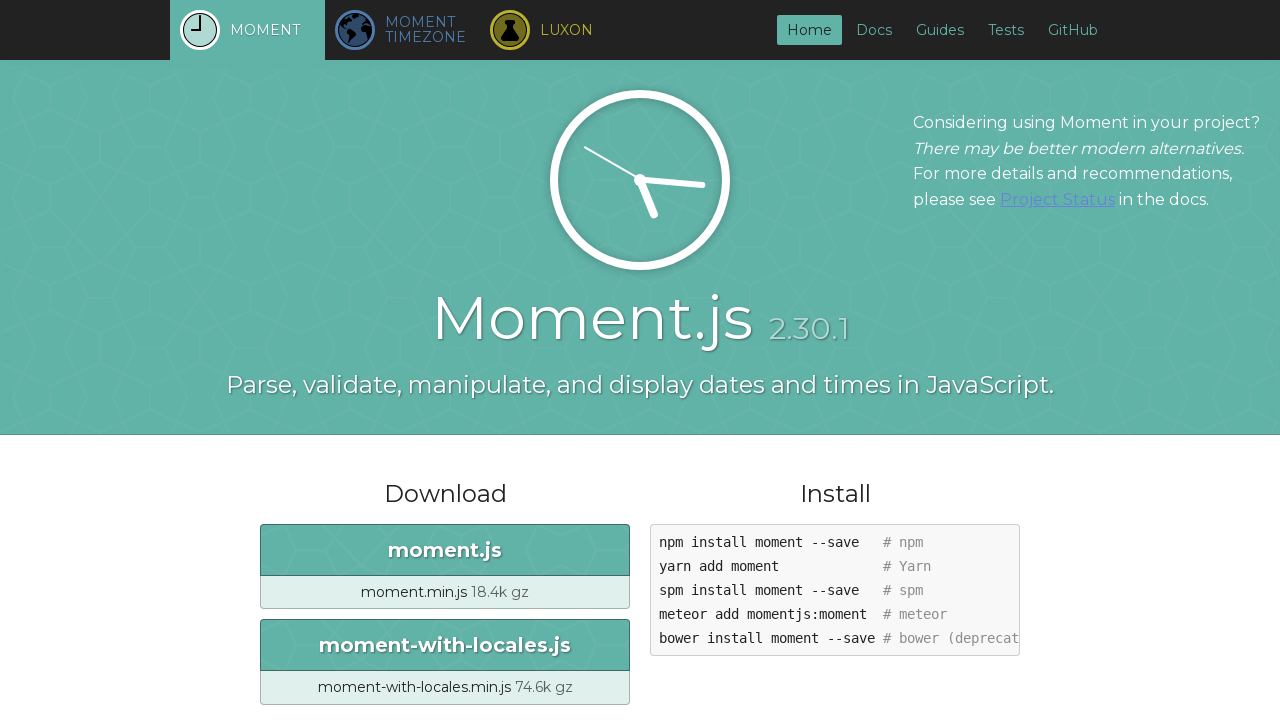

Waited for Moment.js website to load with networkidle state
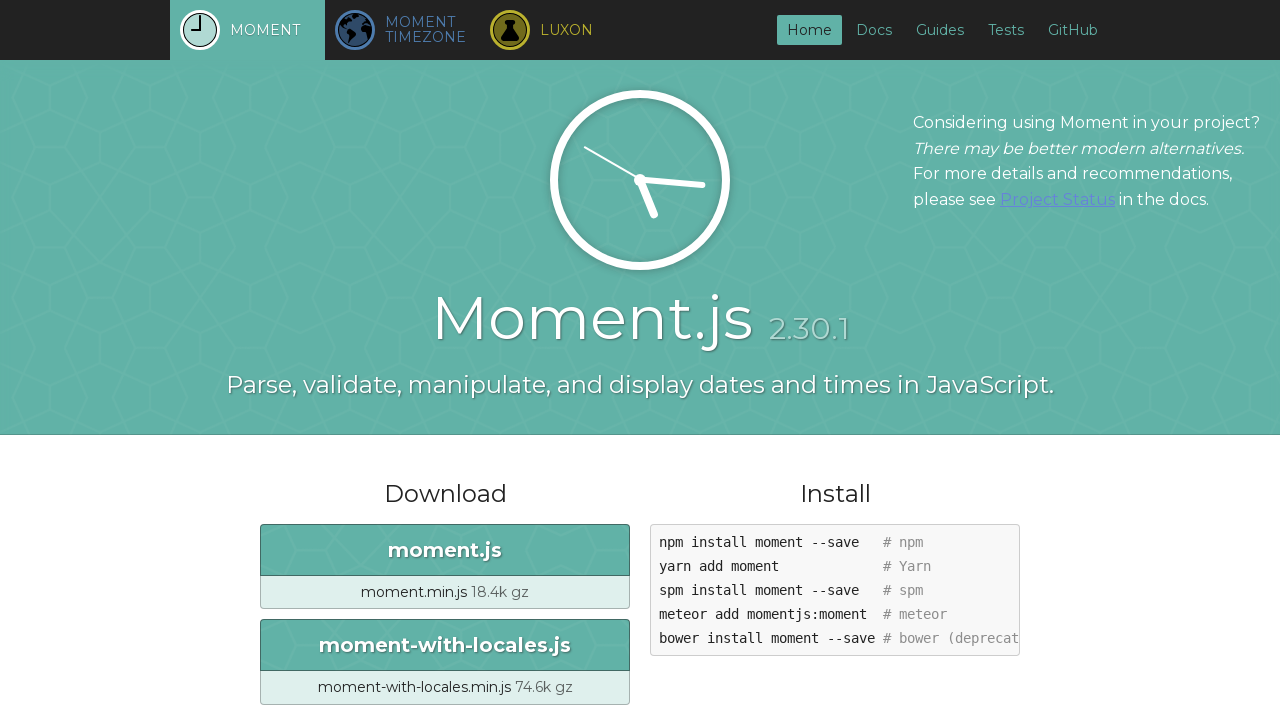

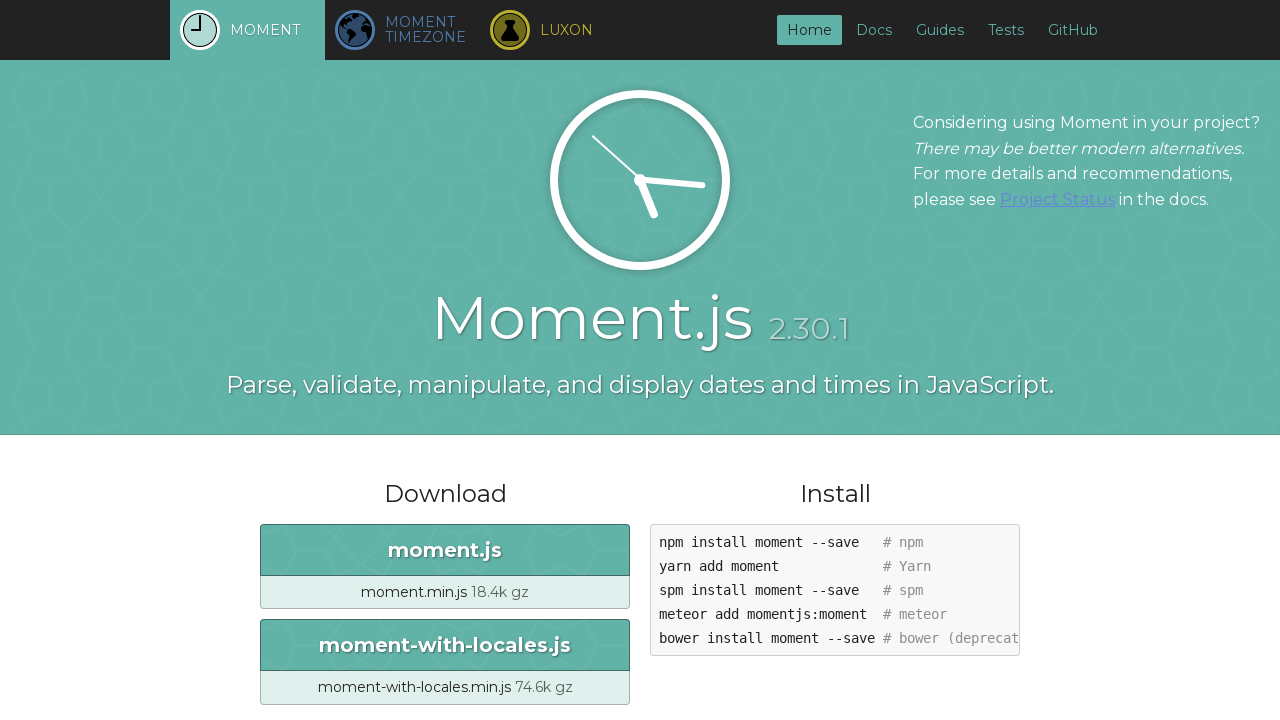